Tests clicking behavior on UI Testing Playground by clicking a button and verifying its background color changes.

Starting URL: http://www.uitestingplayground.com/click

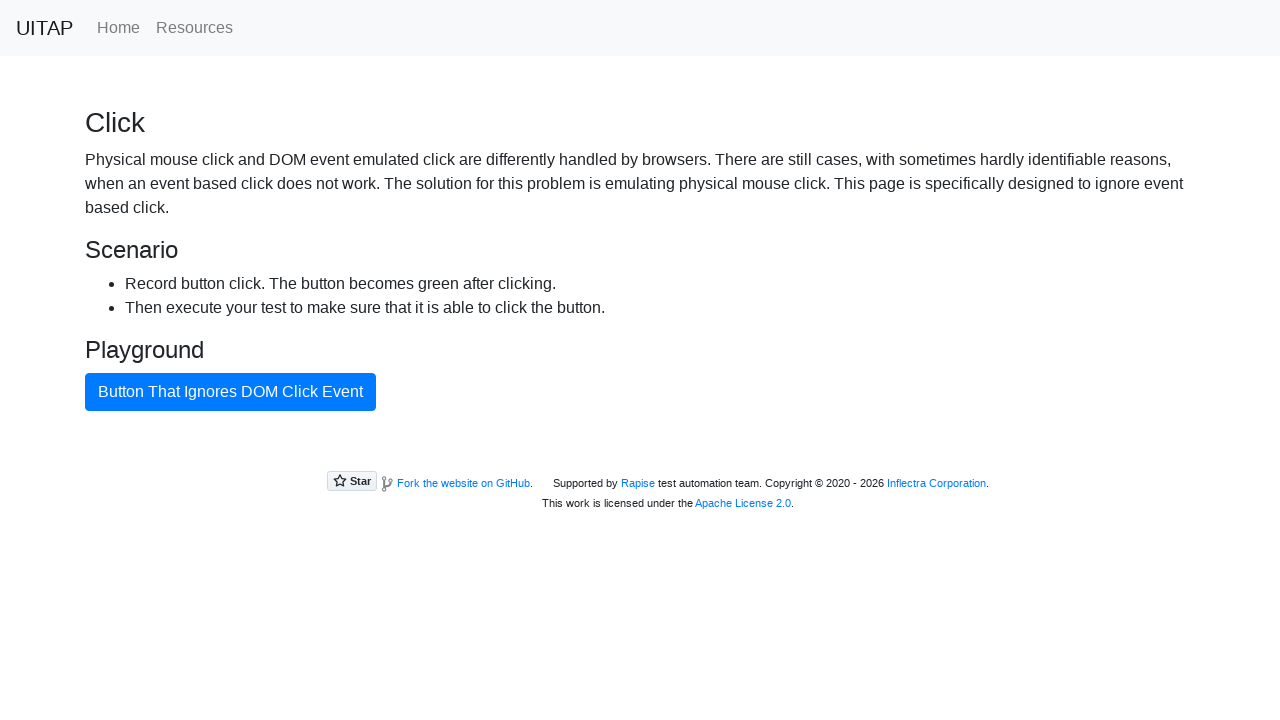

Clicked the bad button at (230, 392) on #badButton
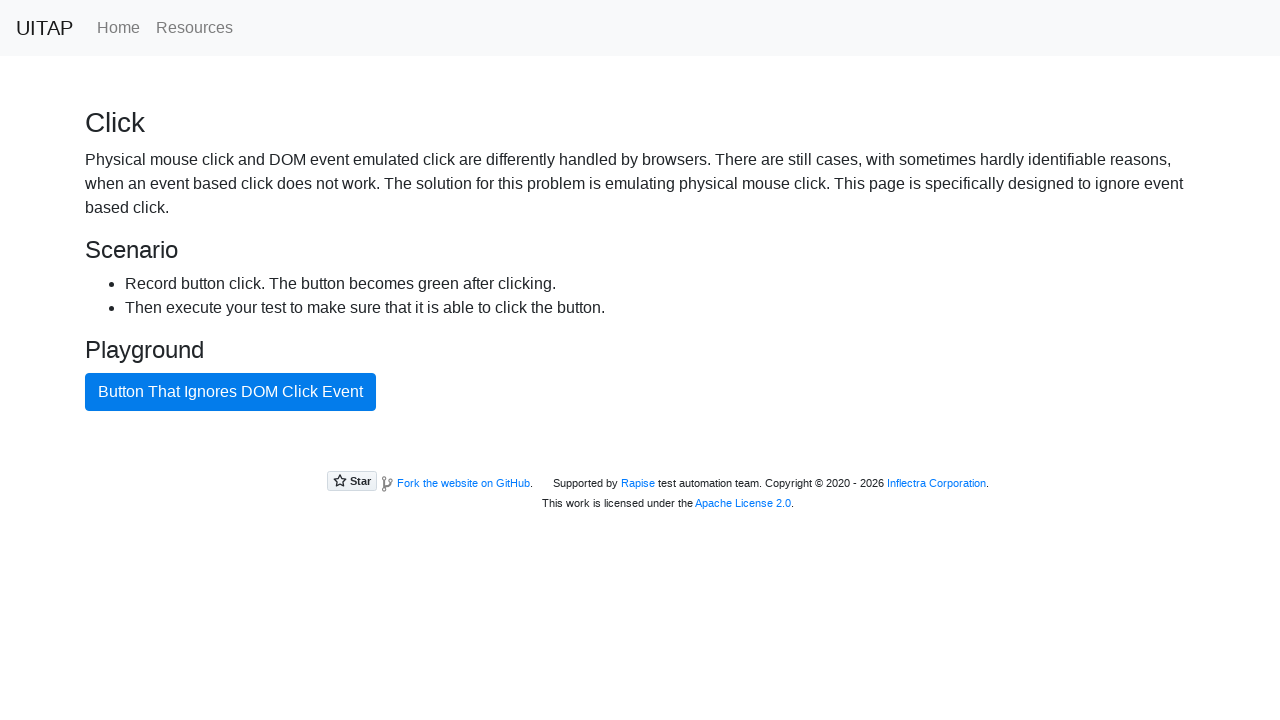

Located the bad button element
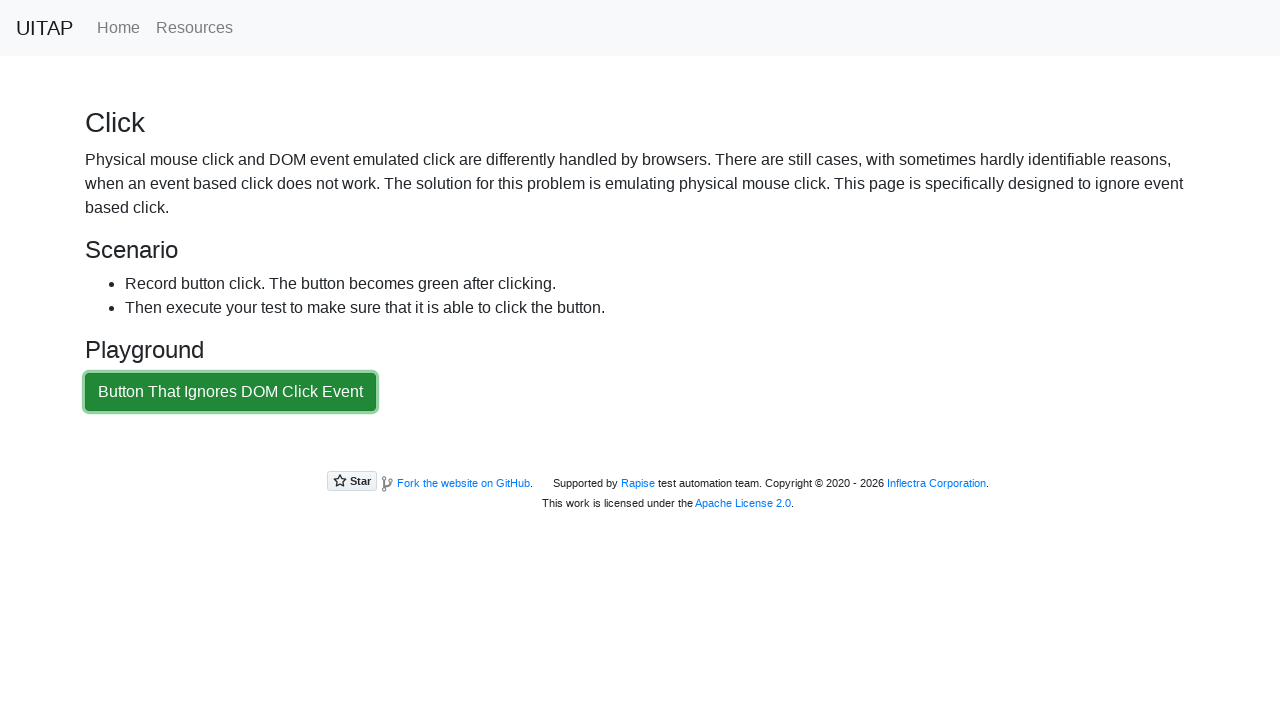

Retrieved button background color: rgb(33, 136, 56)
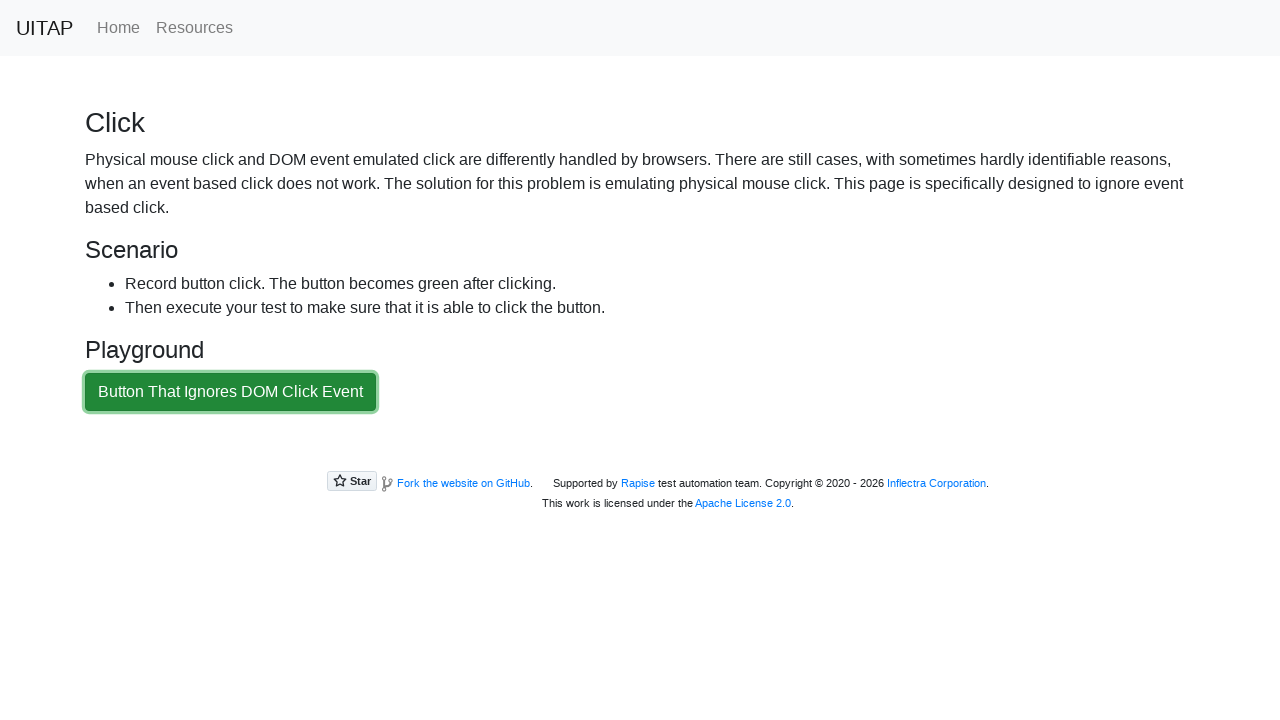

Verified button background color changed from original blue
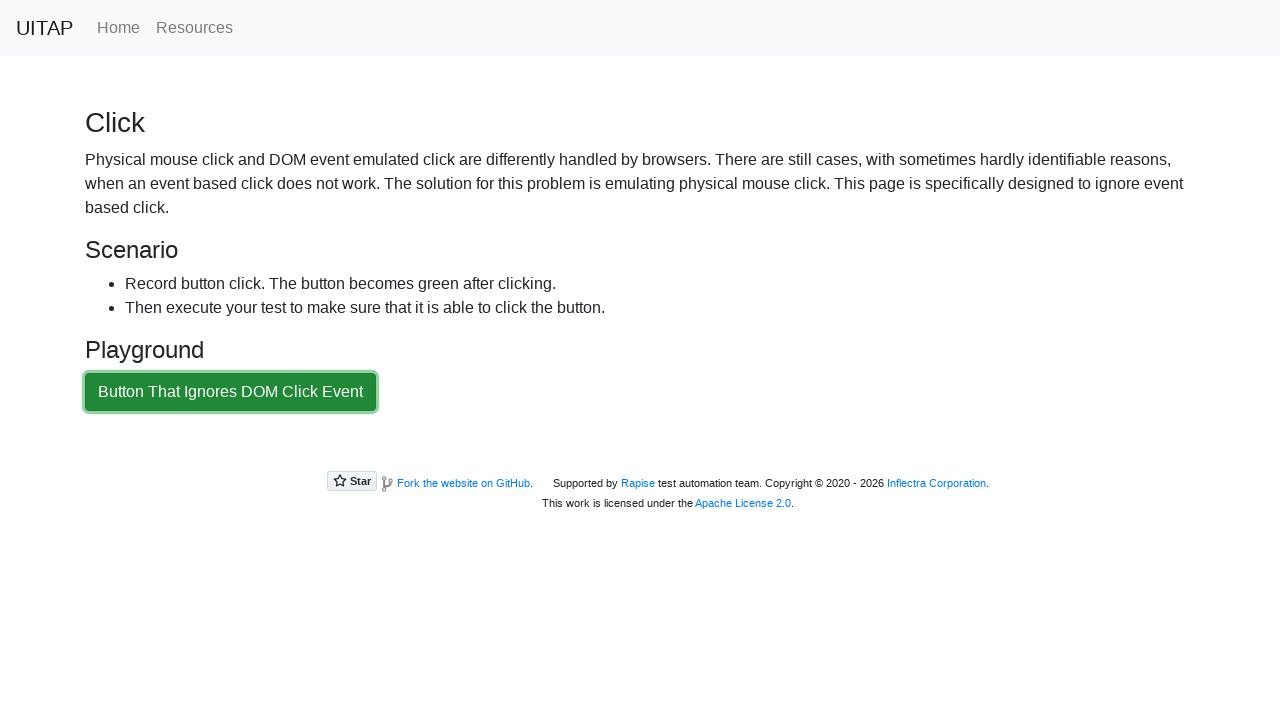

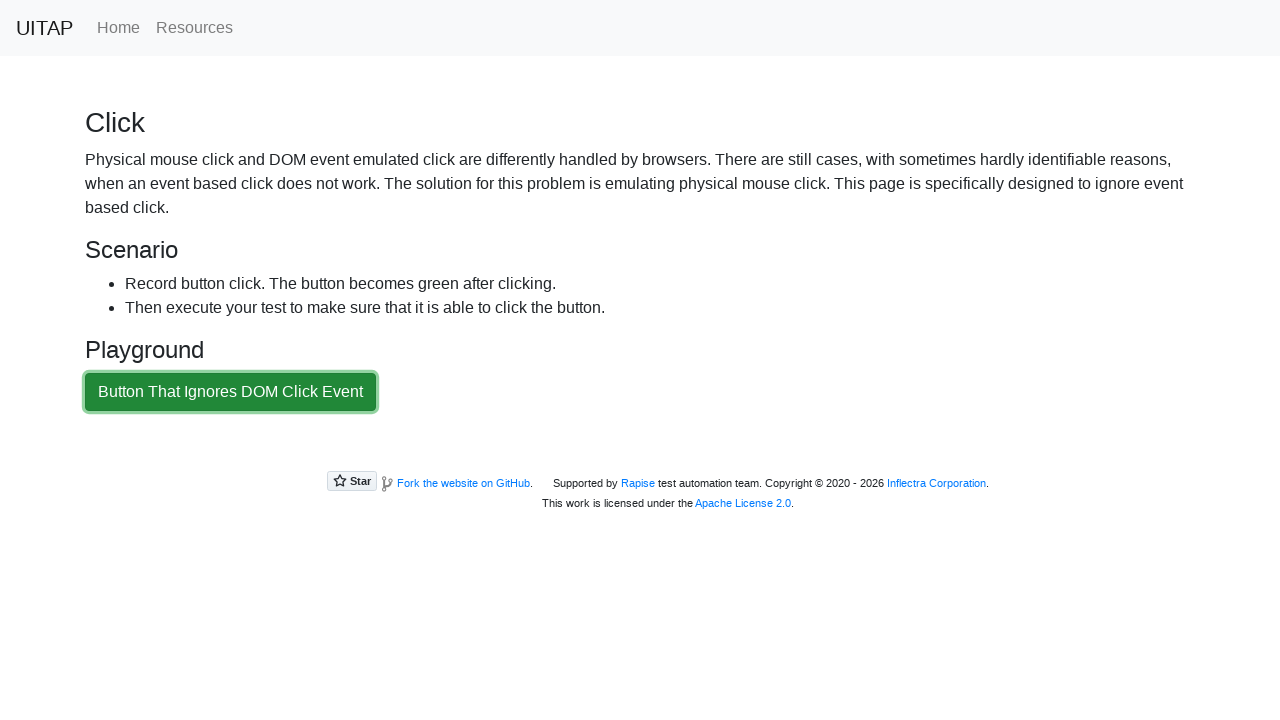